Tests a more resilient approach to switching between multiple browser windows by storing the first window handle before opening a new window, then finding the new window by comparing handles.

Starting URL: http://the-internet.herokuapp.com/windows

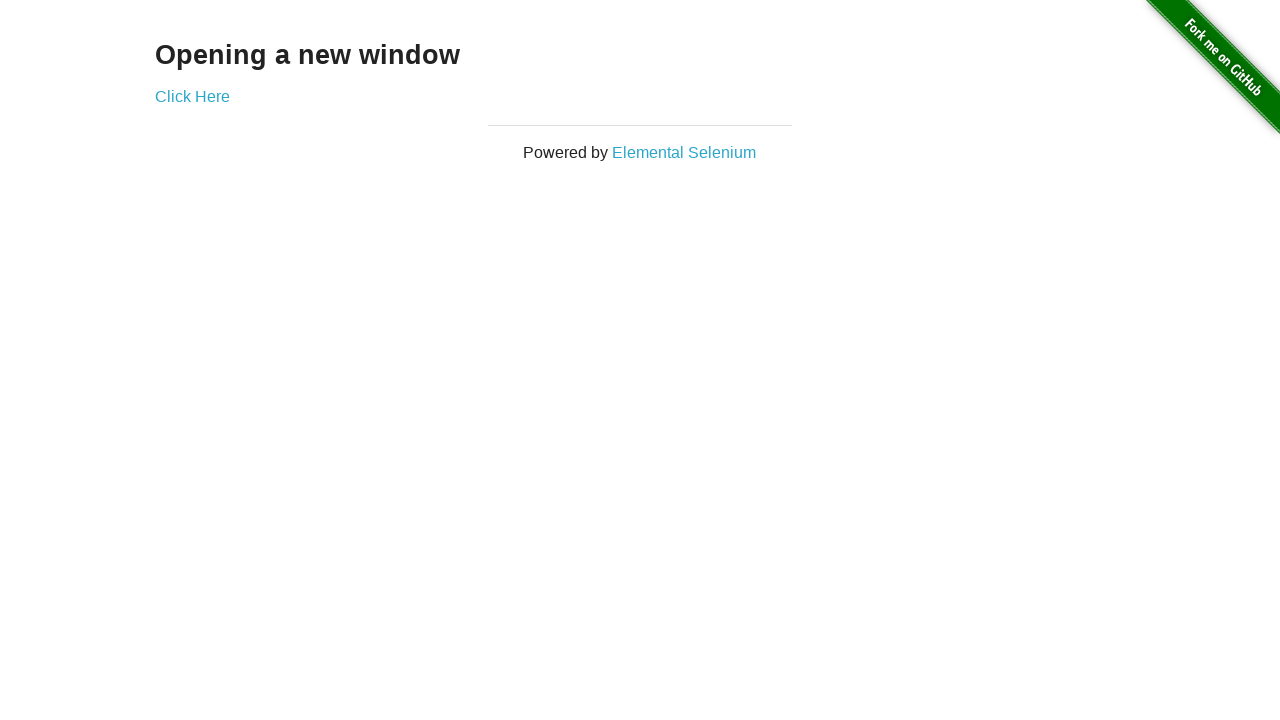

Stored reference to the first page
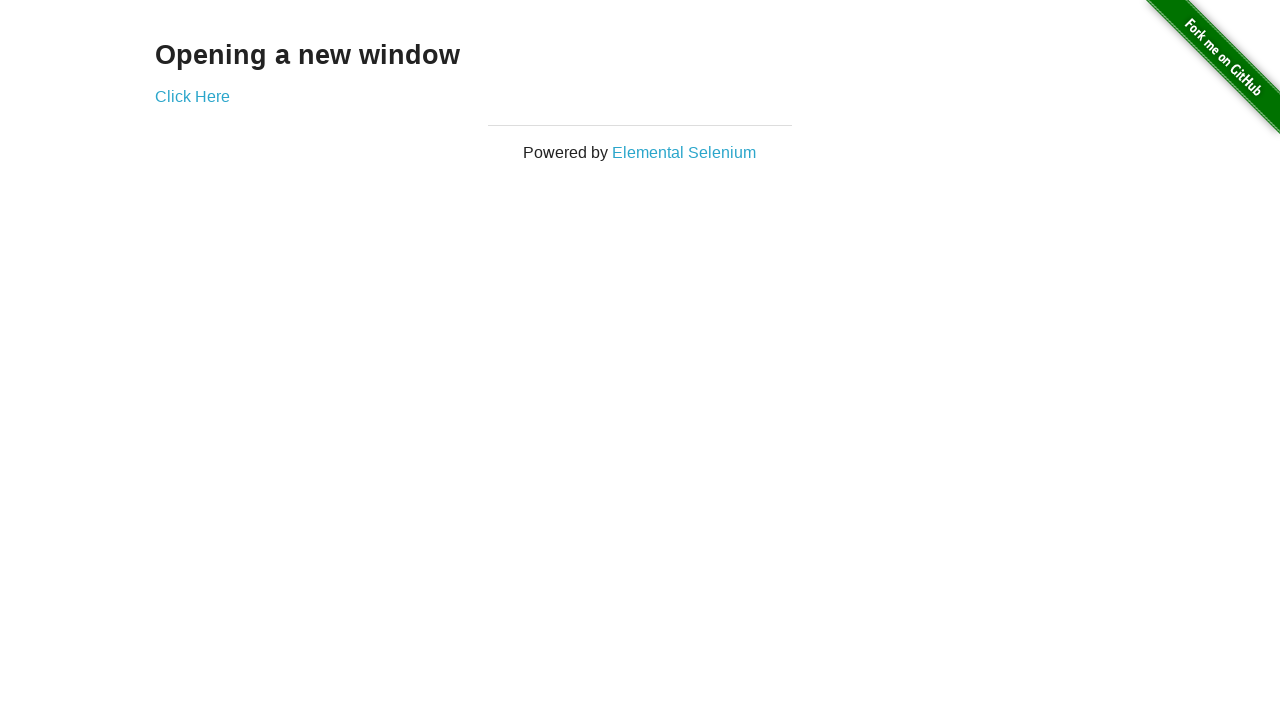

Clicked the link to open a new window at (192, 96) on .example a
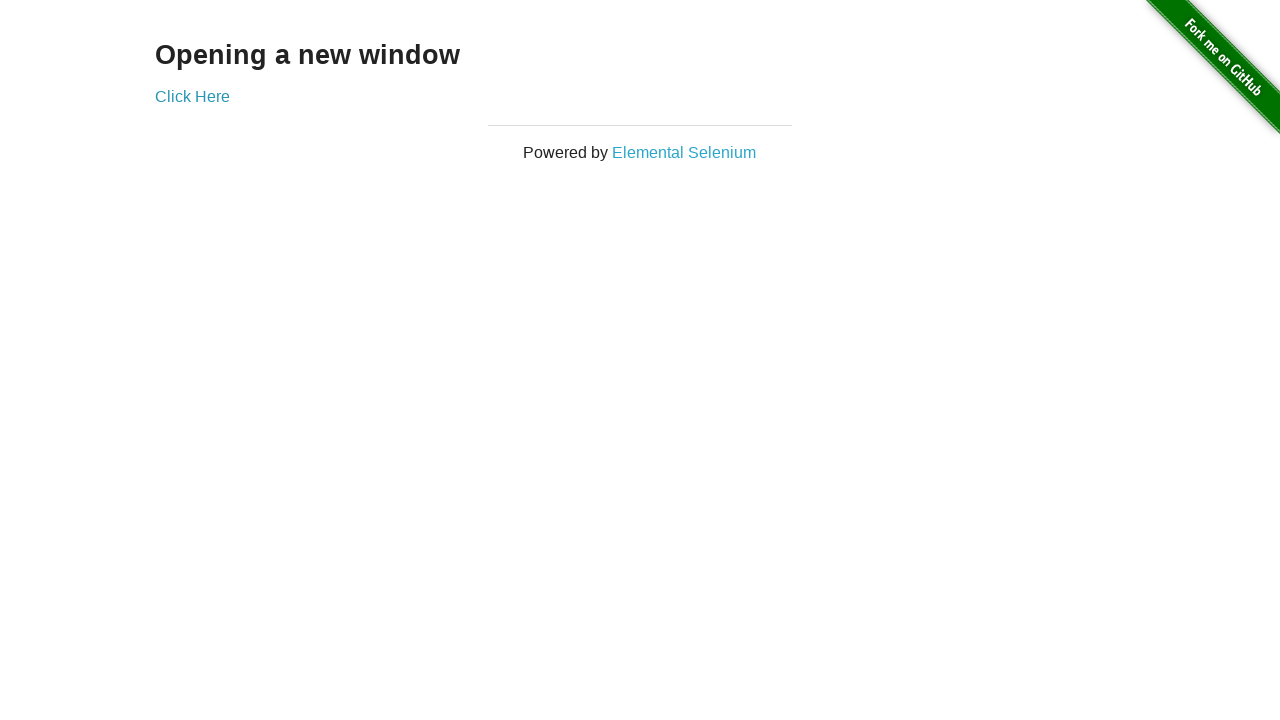

Waited 1000ms for new window to open
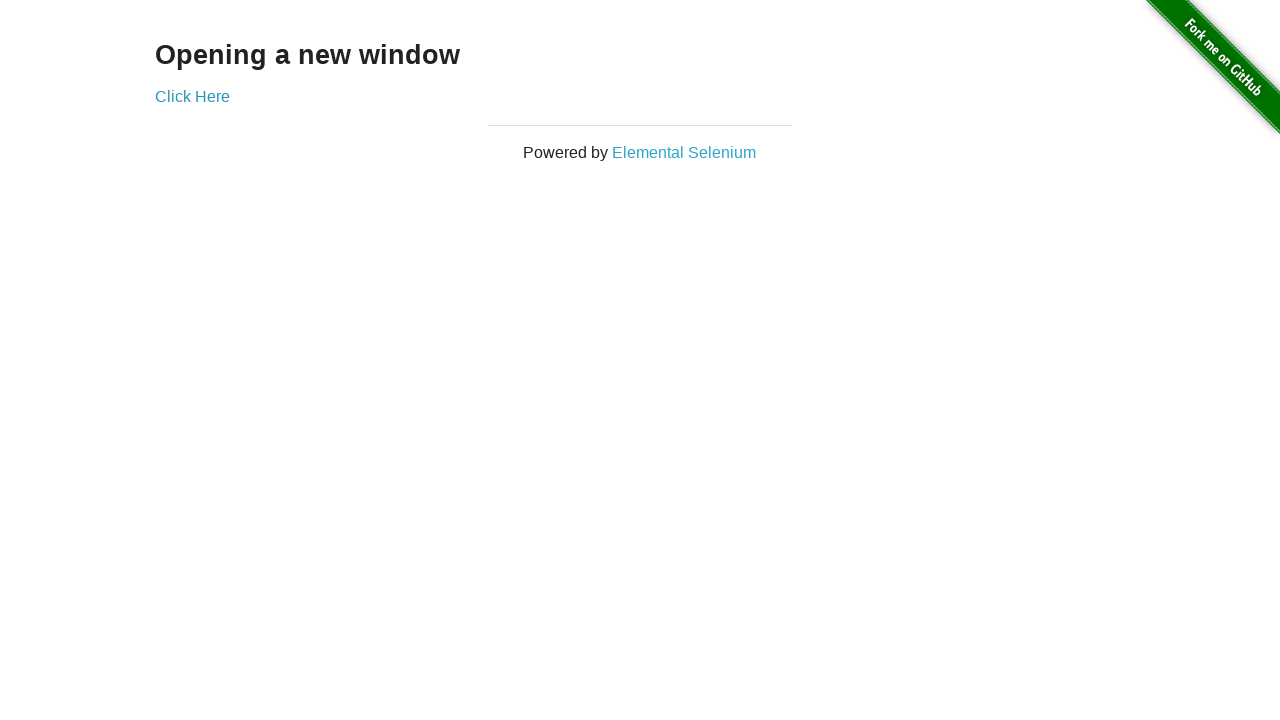

Identified new page by comparing window handles
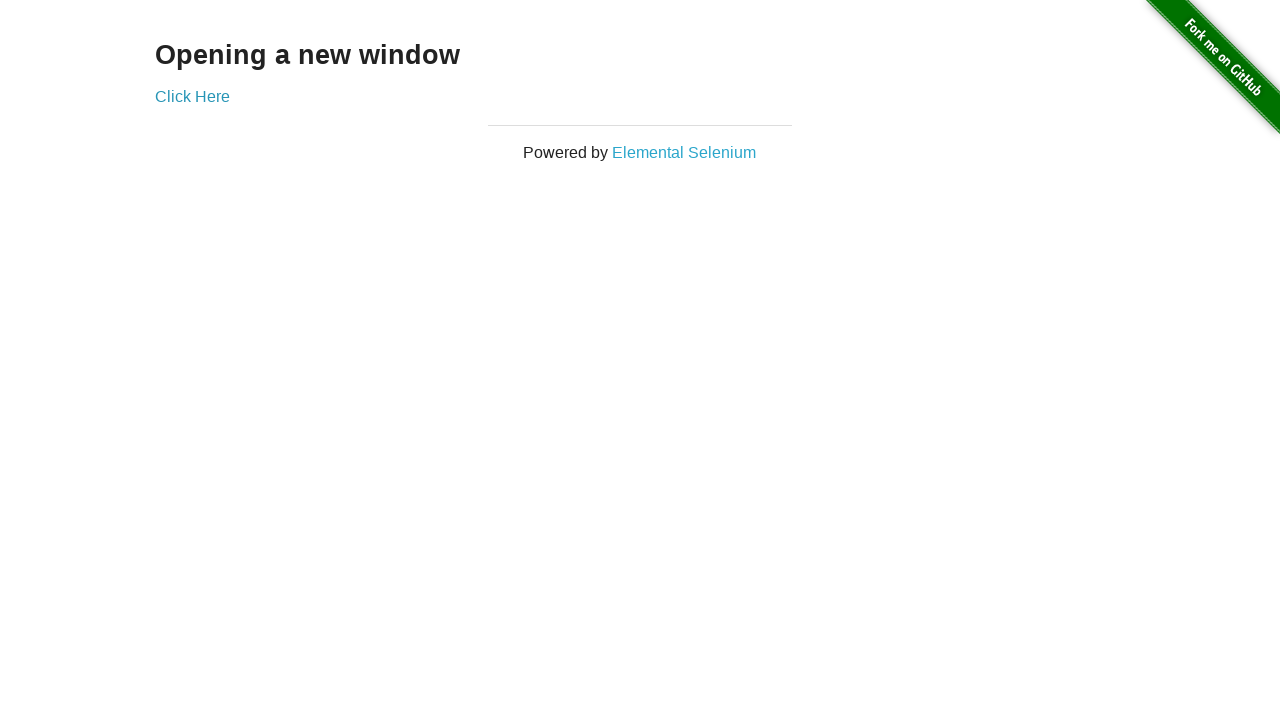

Brought first window to front
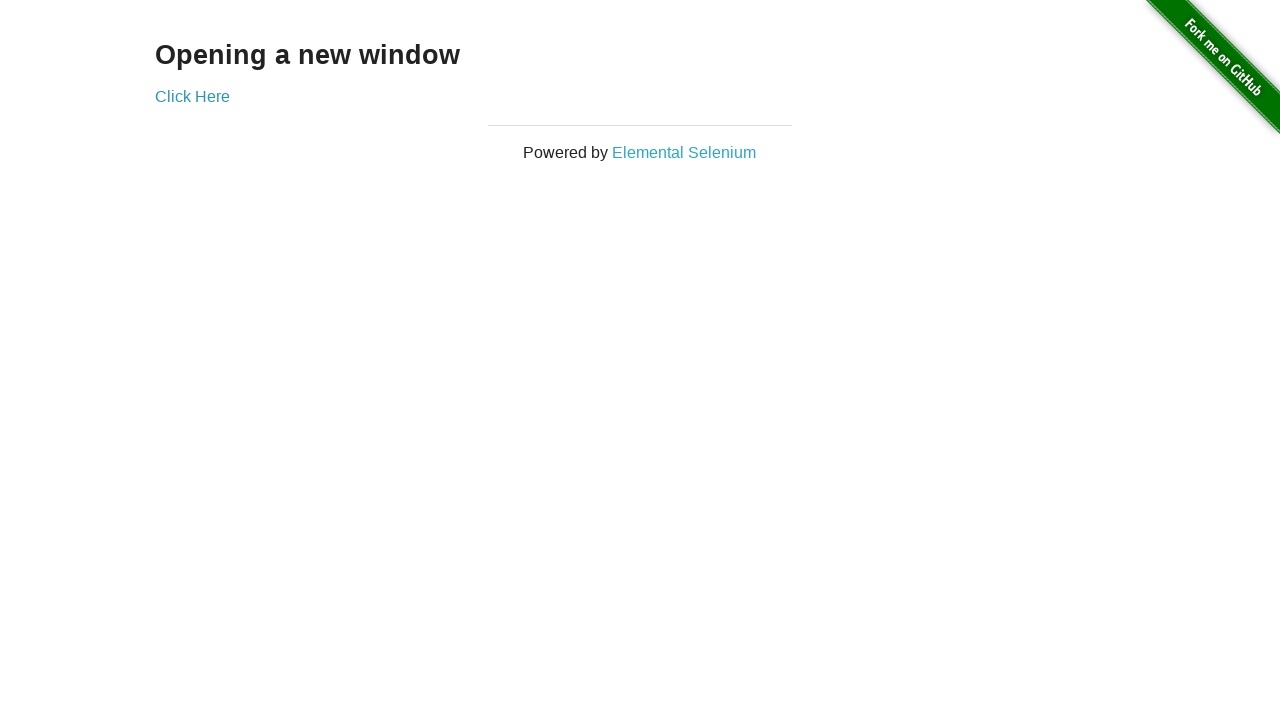

Verified first window title is not 'New Window'
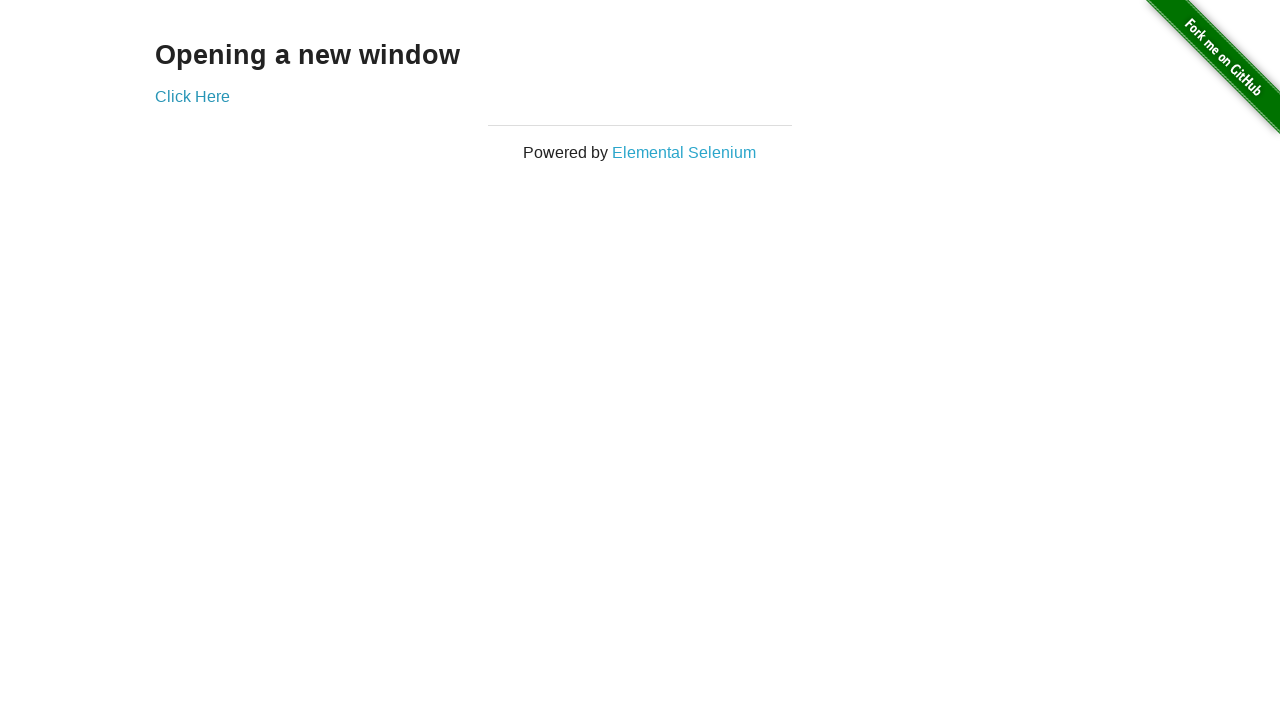

Brought new window to front
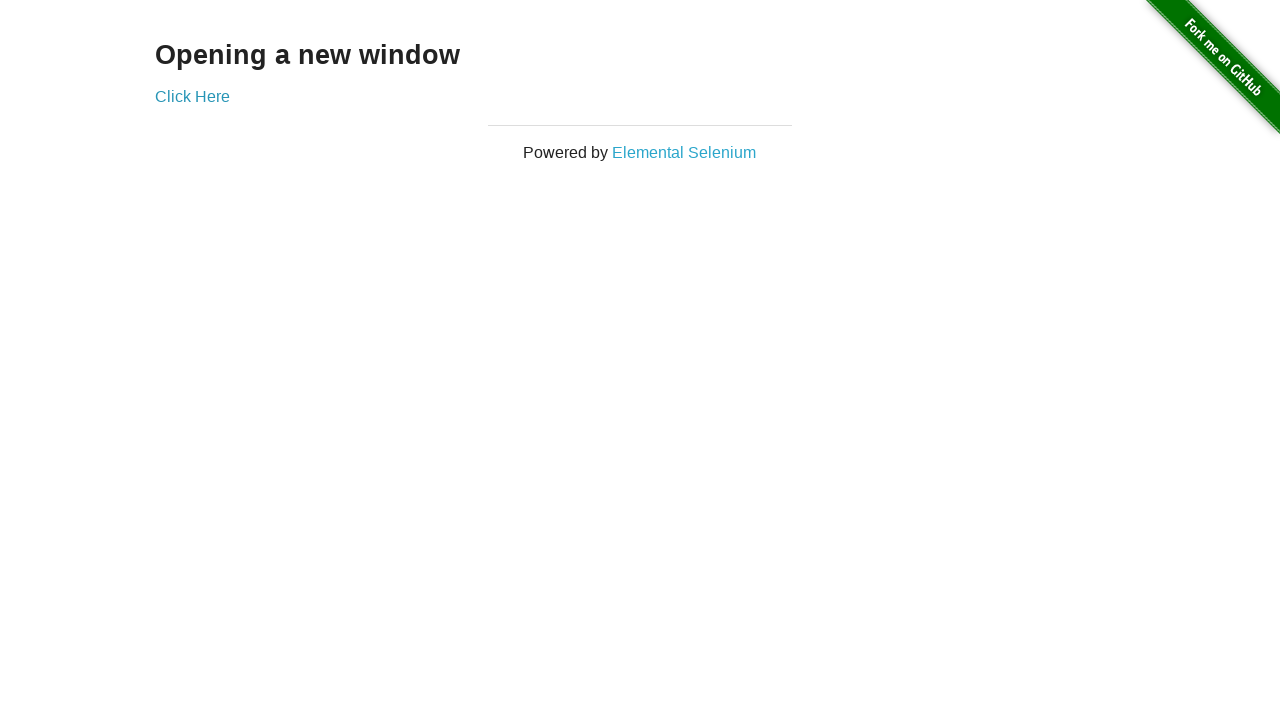

Verified new window title is 'New Window'
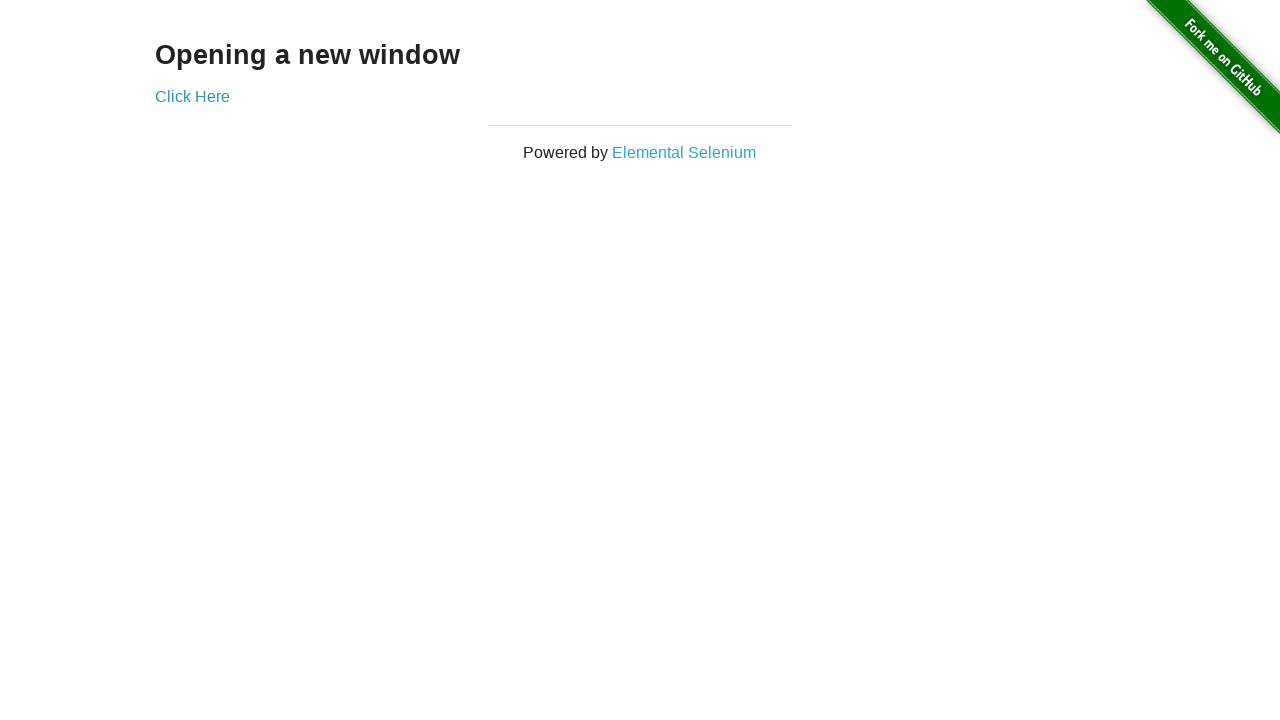

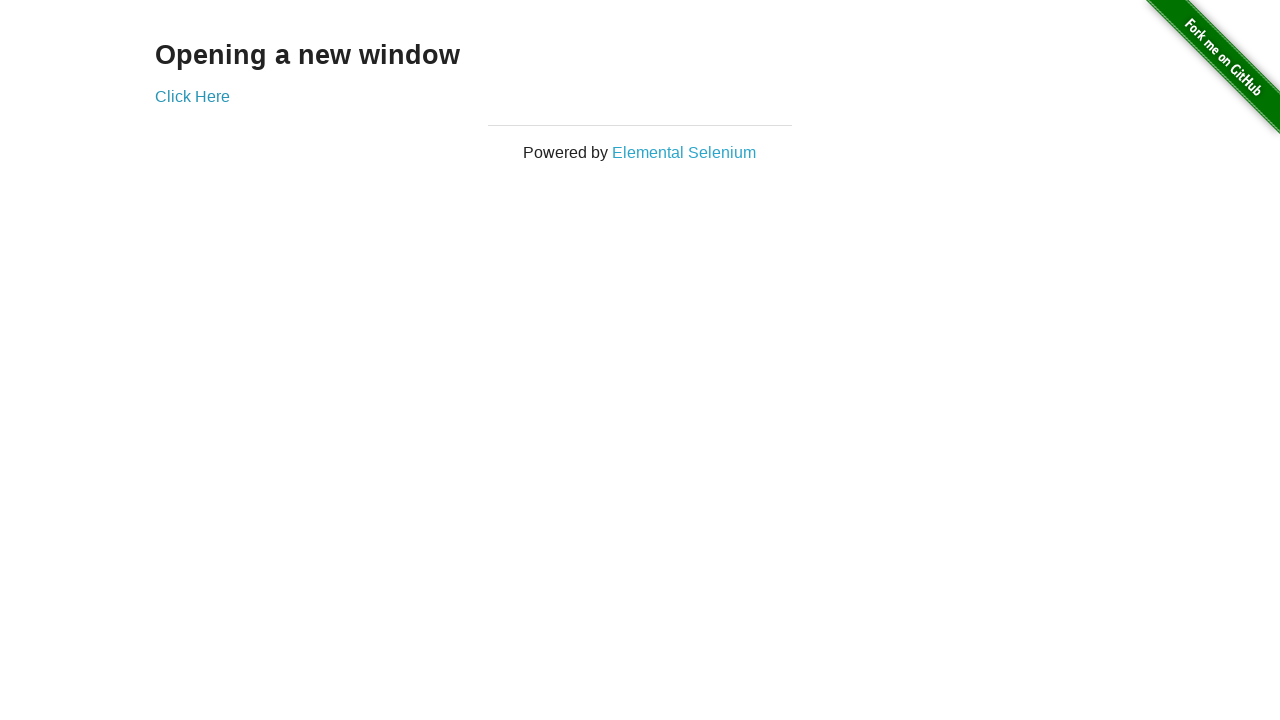